Tests input field functionality by entering a number (1000), clearing the field, and entering another number (999) to verify basic input operations work correctly.

Starting URL: https://the-internet.herokuapp.com/inputs

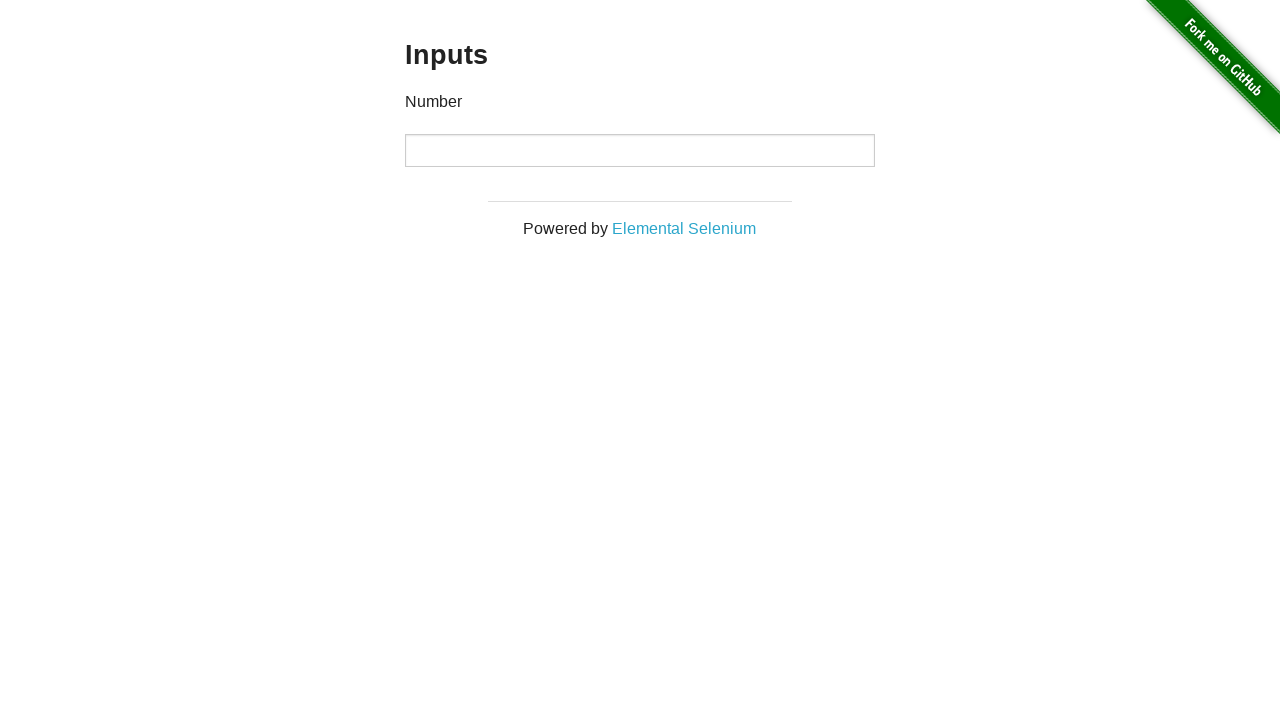

Located the input field on the page
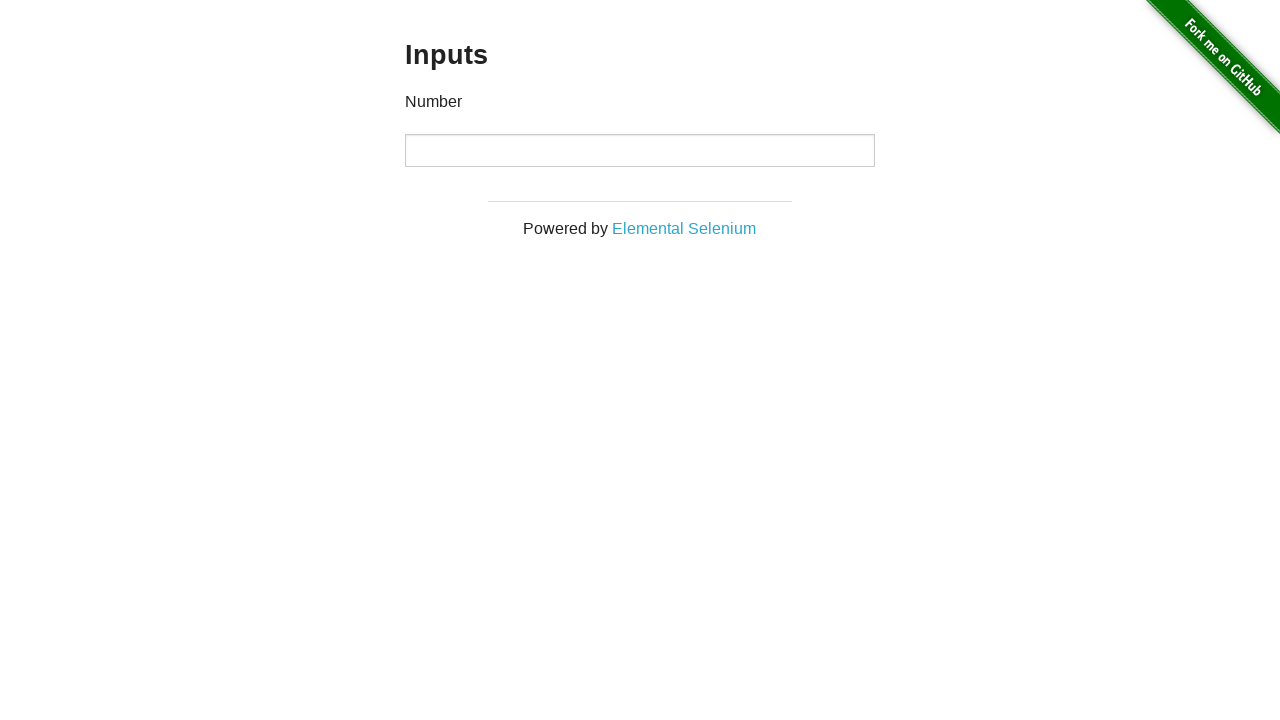

Entered '1000' into the input field on input
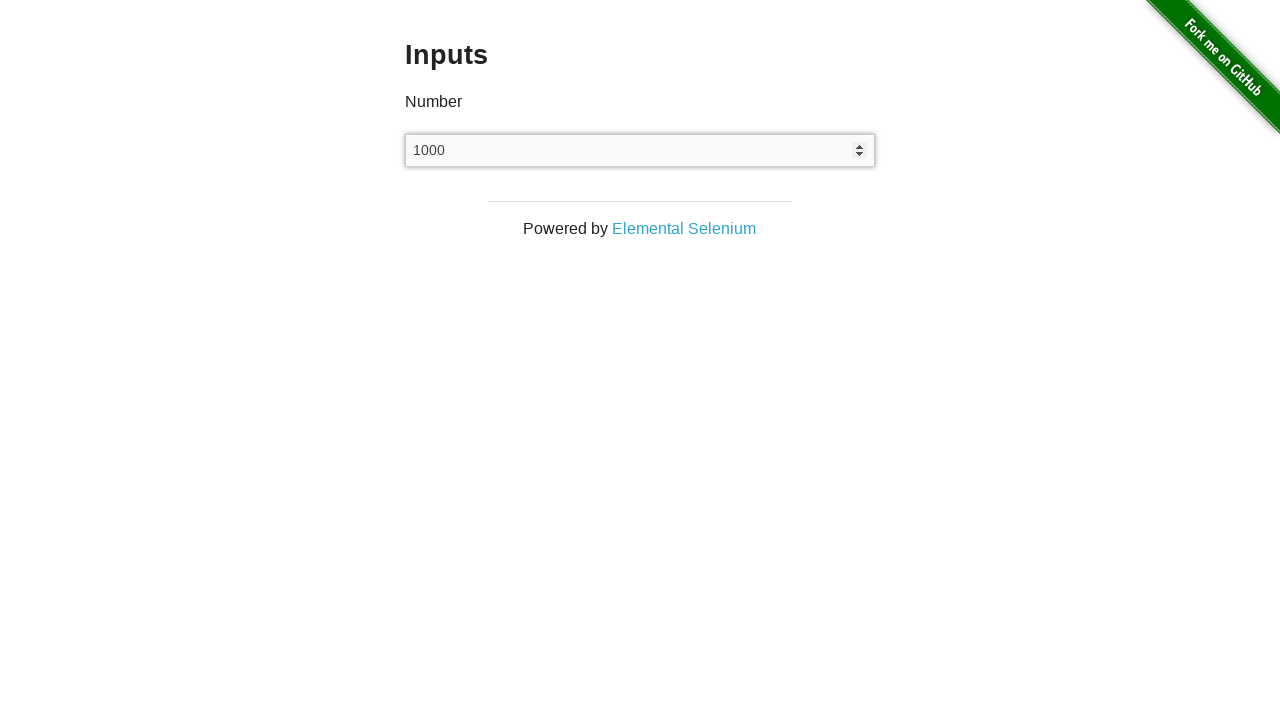

Waited 500ms to observe the result
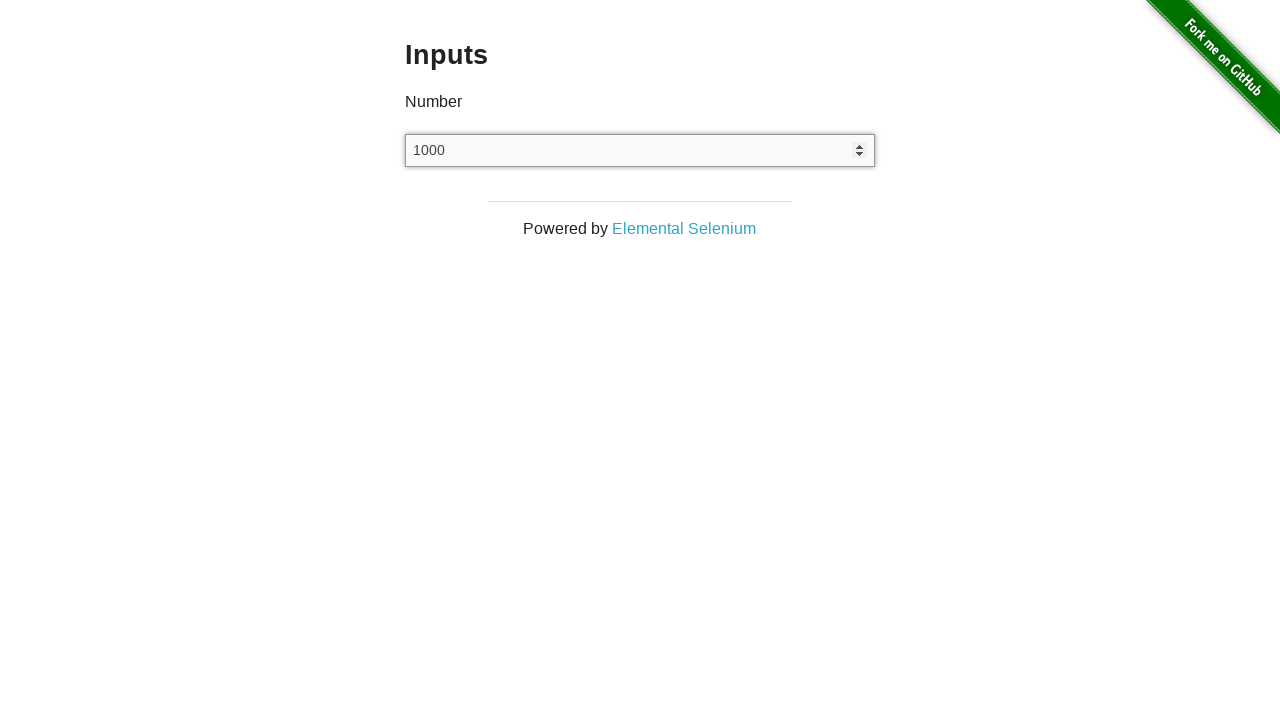

Cleared the input field on input
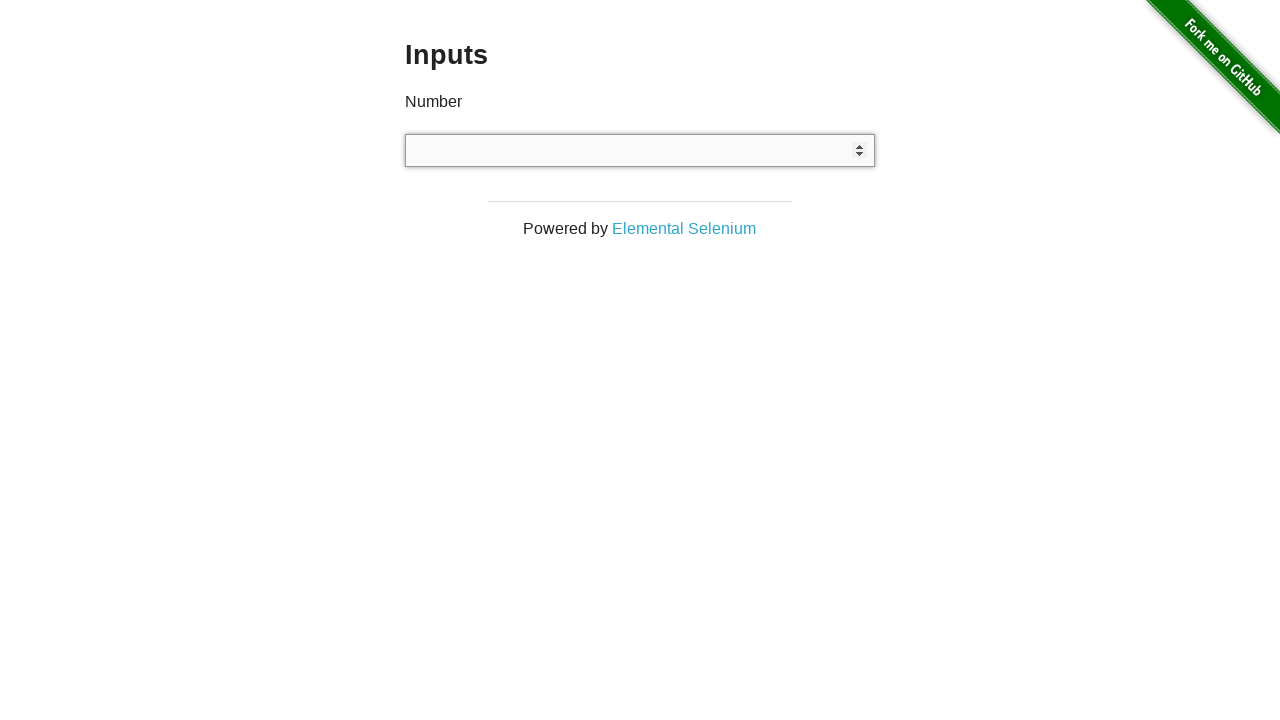

Waited 500ms after clearing the field
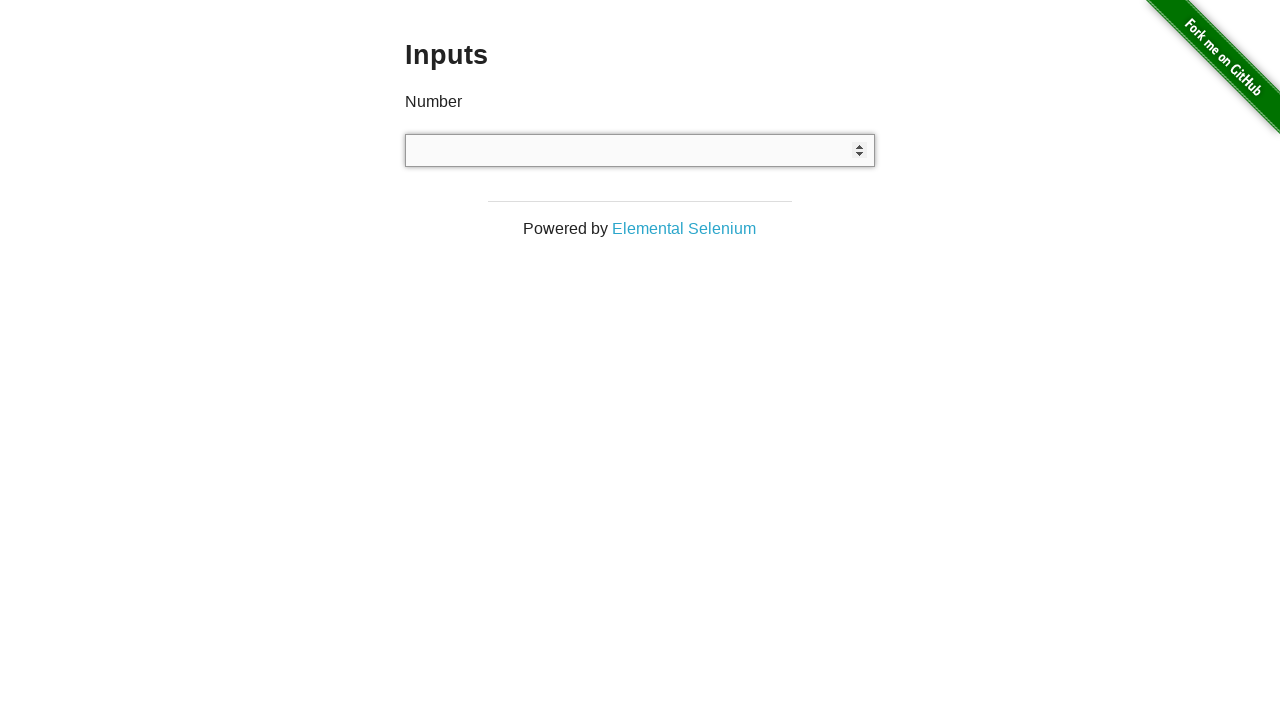

Entered '999' into the input field on input
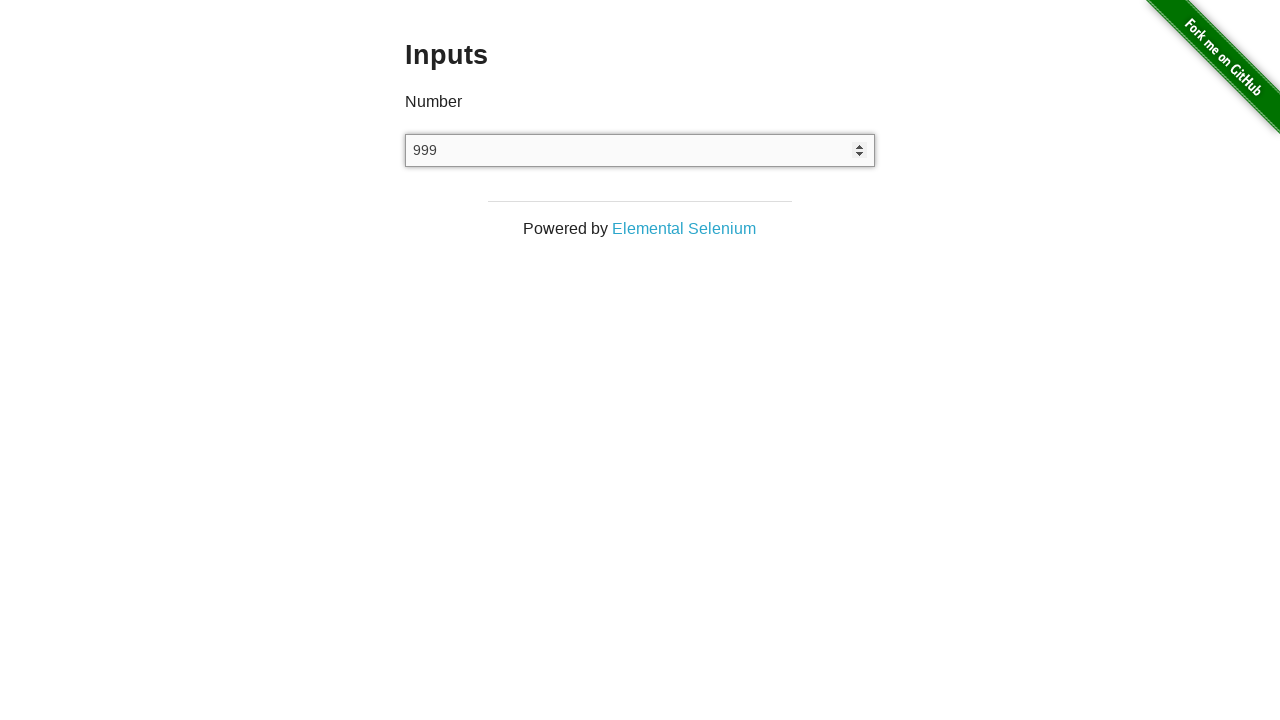

Waited 500ms to verify the final input
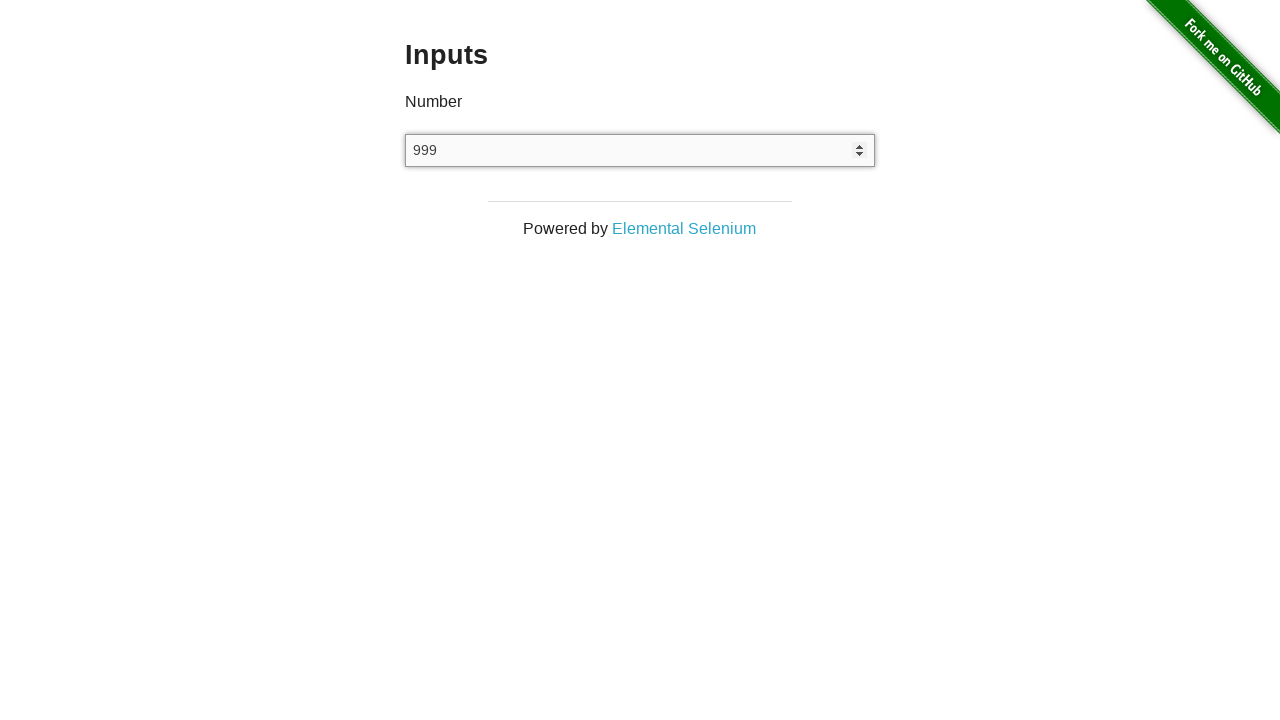

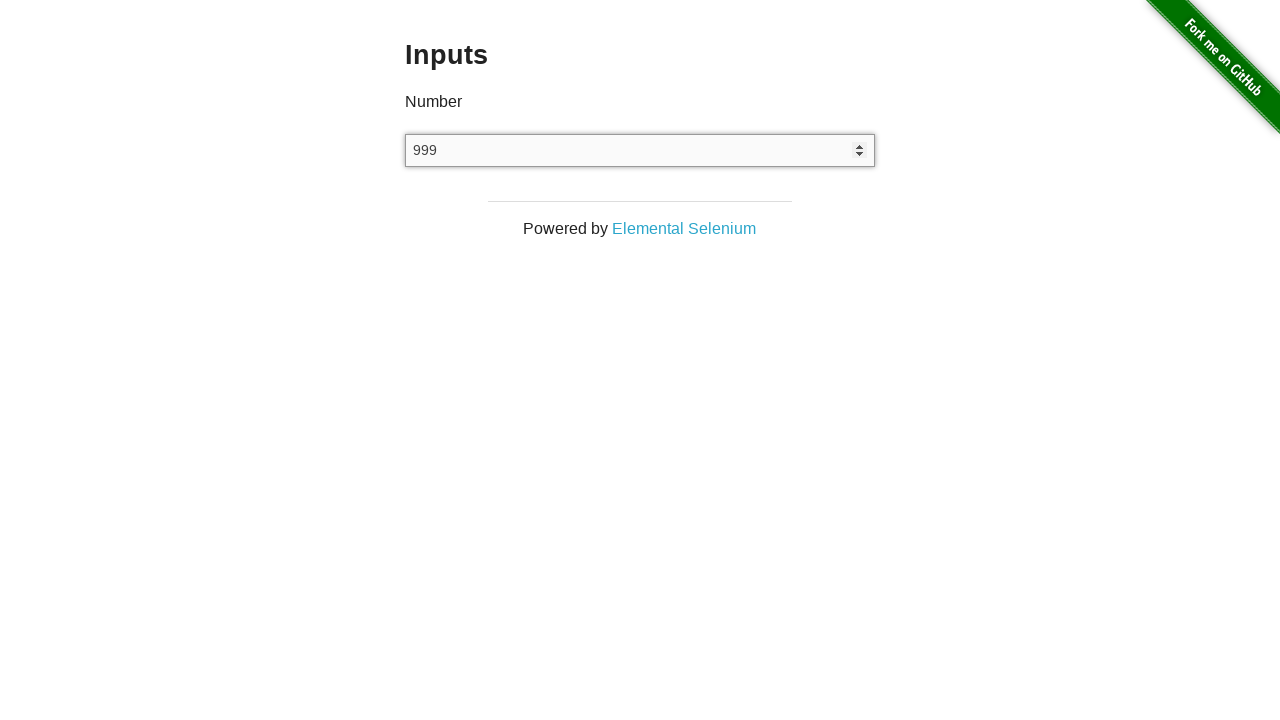